Scrolls to the bottom of the page and takes a screenshot

Starting URL: https://rahulshettyacademy.com/AutomationPractice/

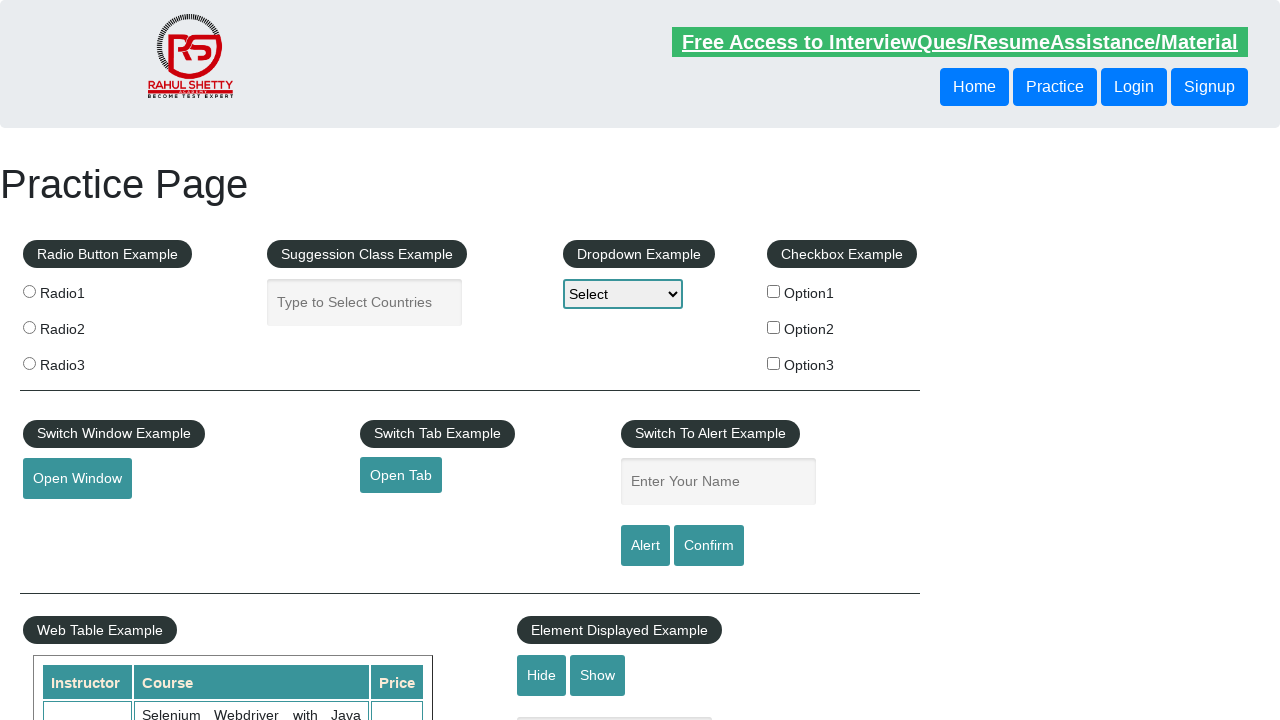

Scrolled to bottom of page using JavaScript
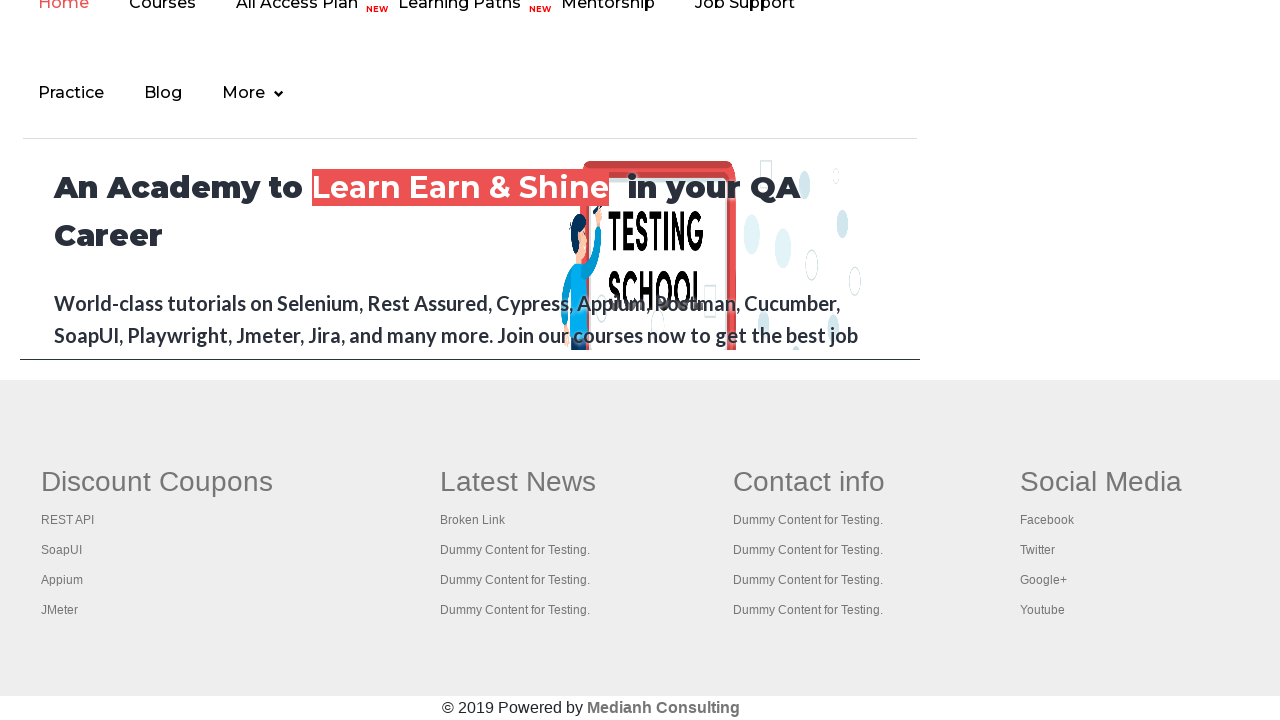

Took screenshot of scrolled page
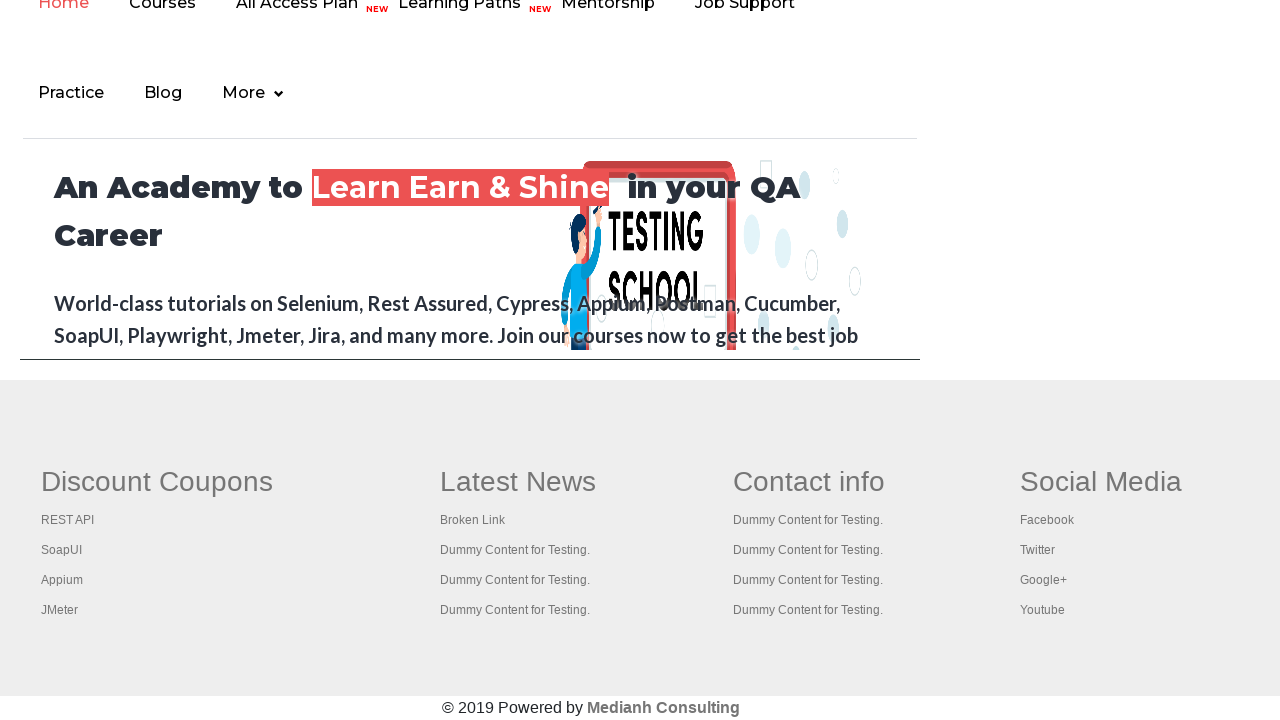

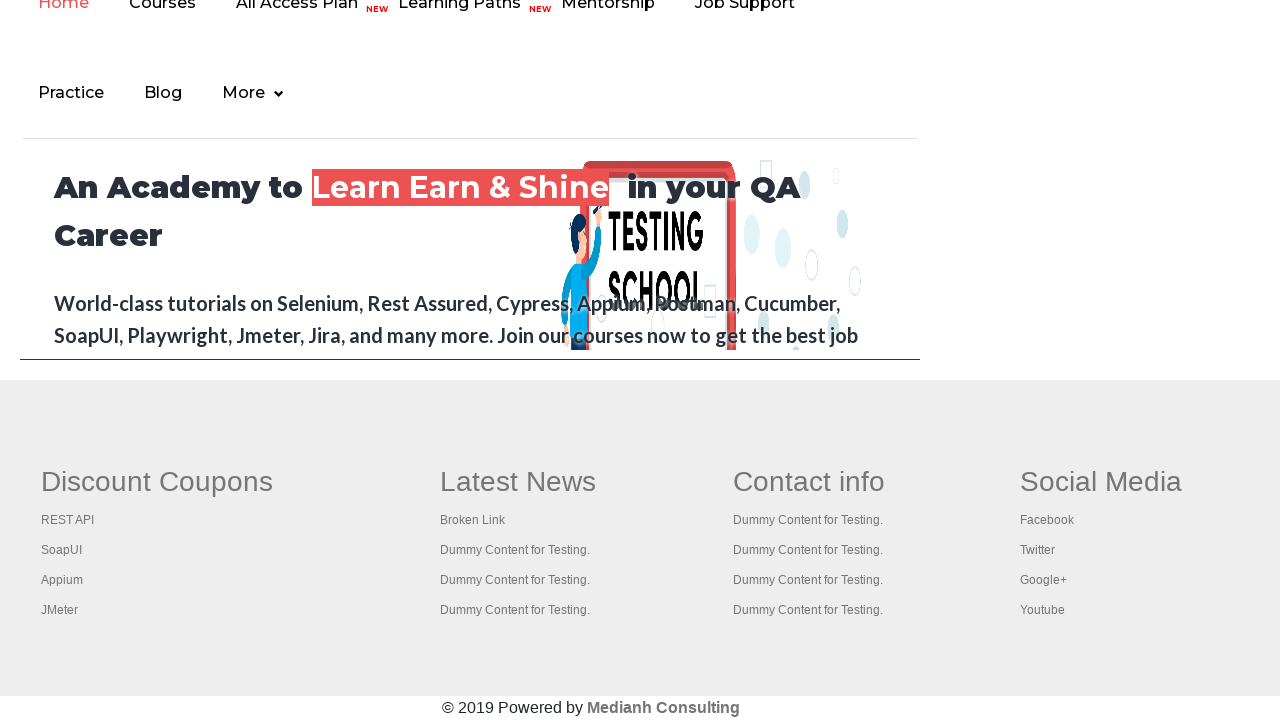